Tests confirm dialog acceptance by entering a name, clicking confirm button, and accepting the confirmation dialog.

Starting URL: https://rahulshettyacademy.com/AutomationPractice/

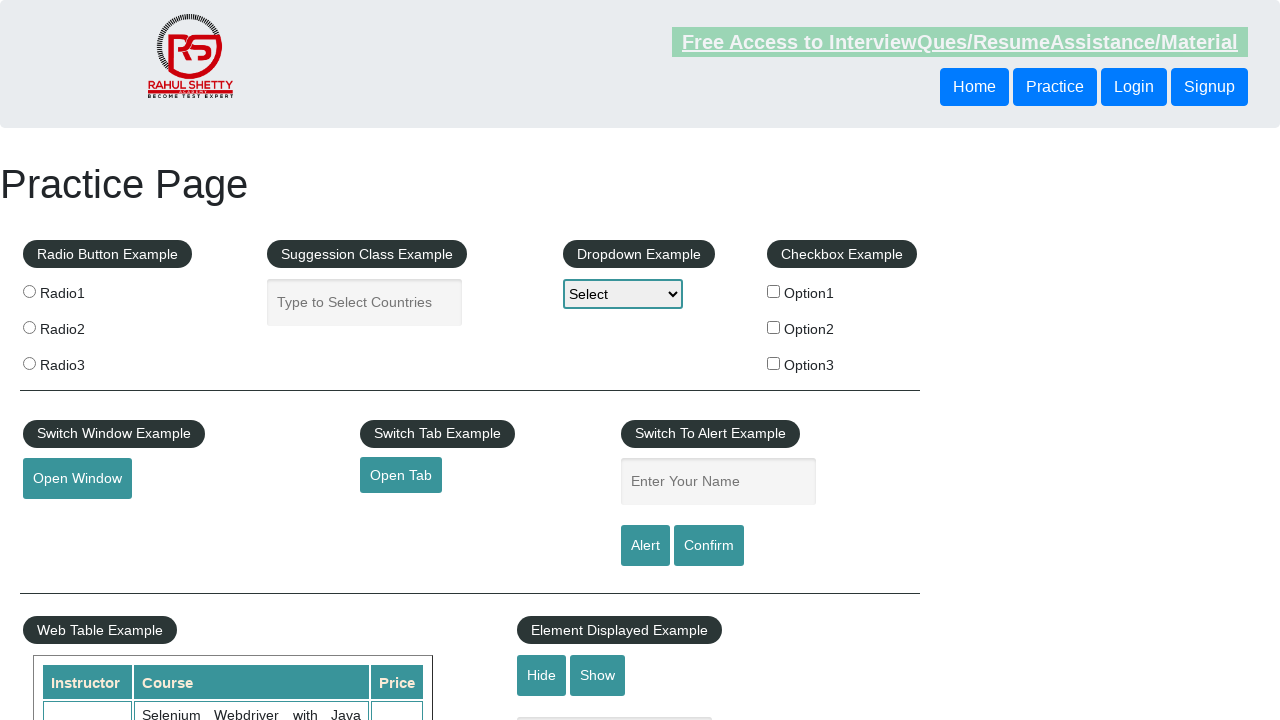

Filled name field with 'Sarah' on #name
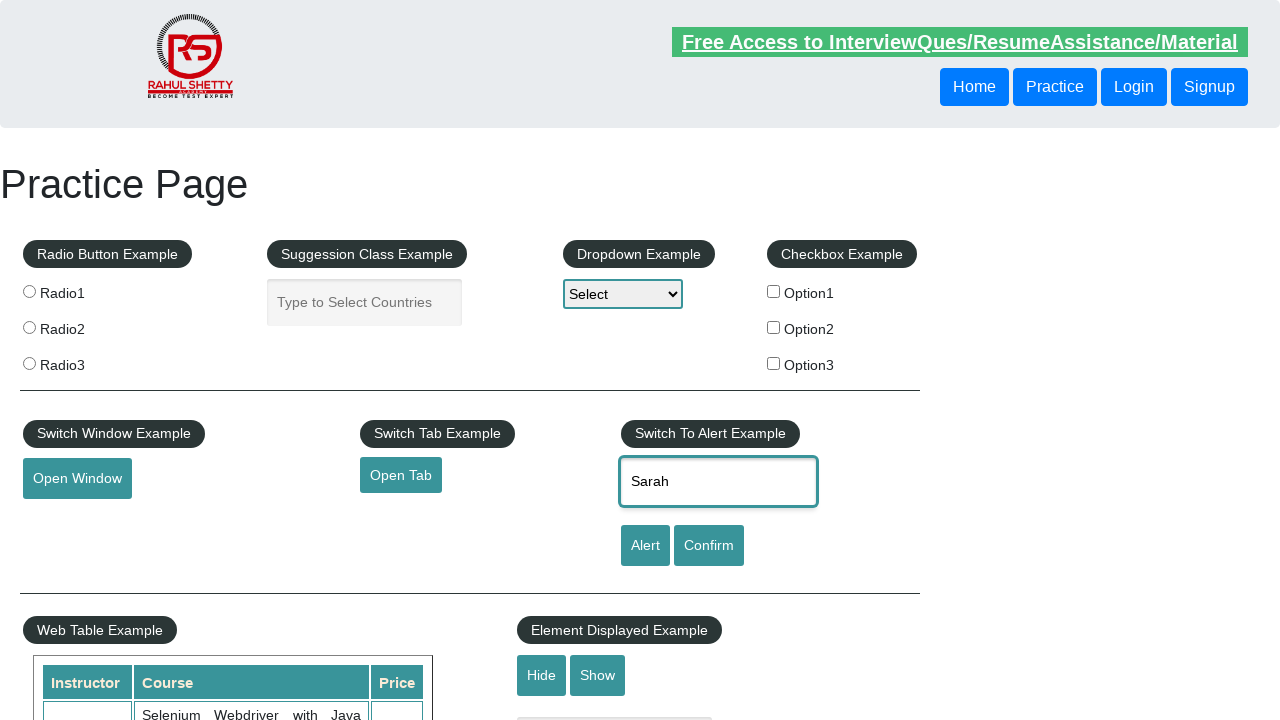

Set up dialog handler to accept confirmation with 'Sarah' in message
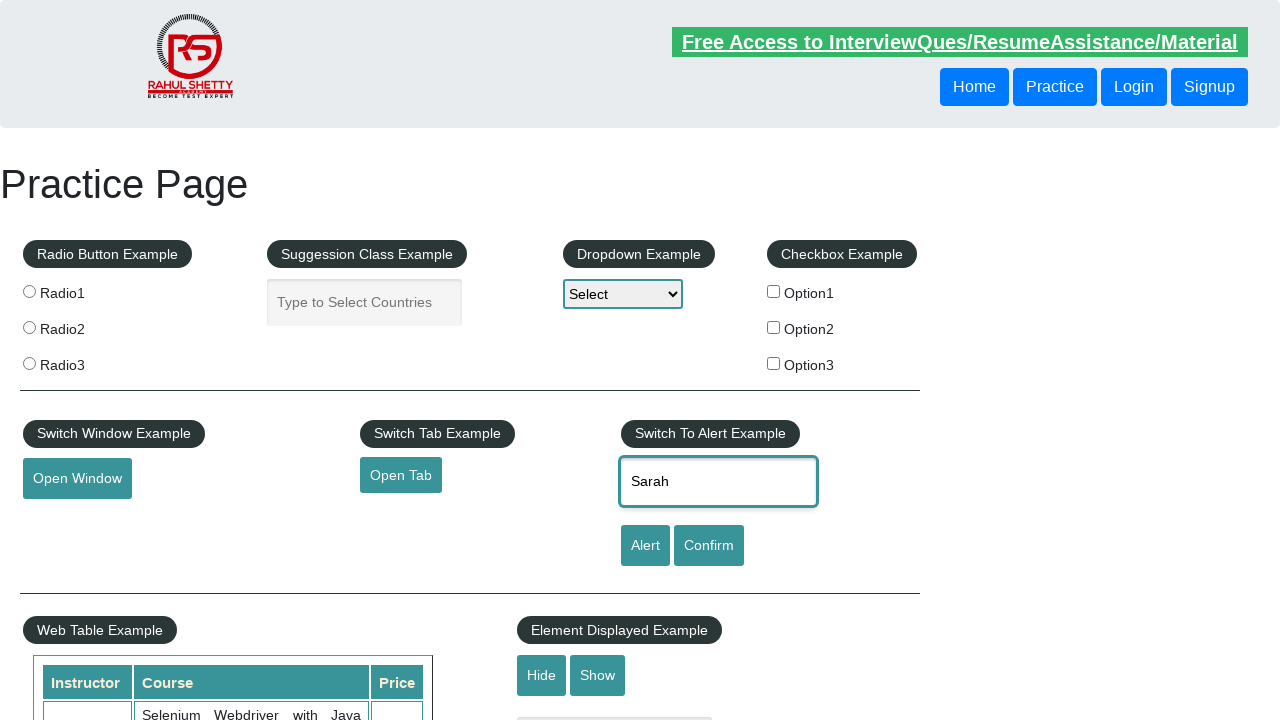

Clicked confirm button to trigger confirmation dialog at (709, 546) on #confirmbtn
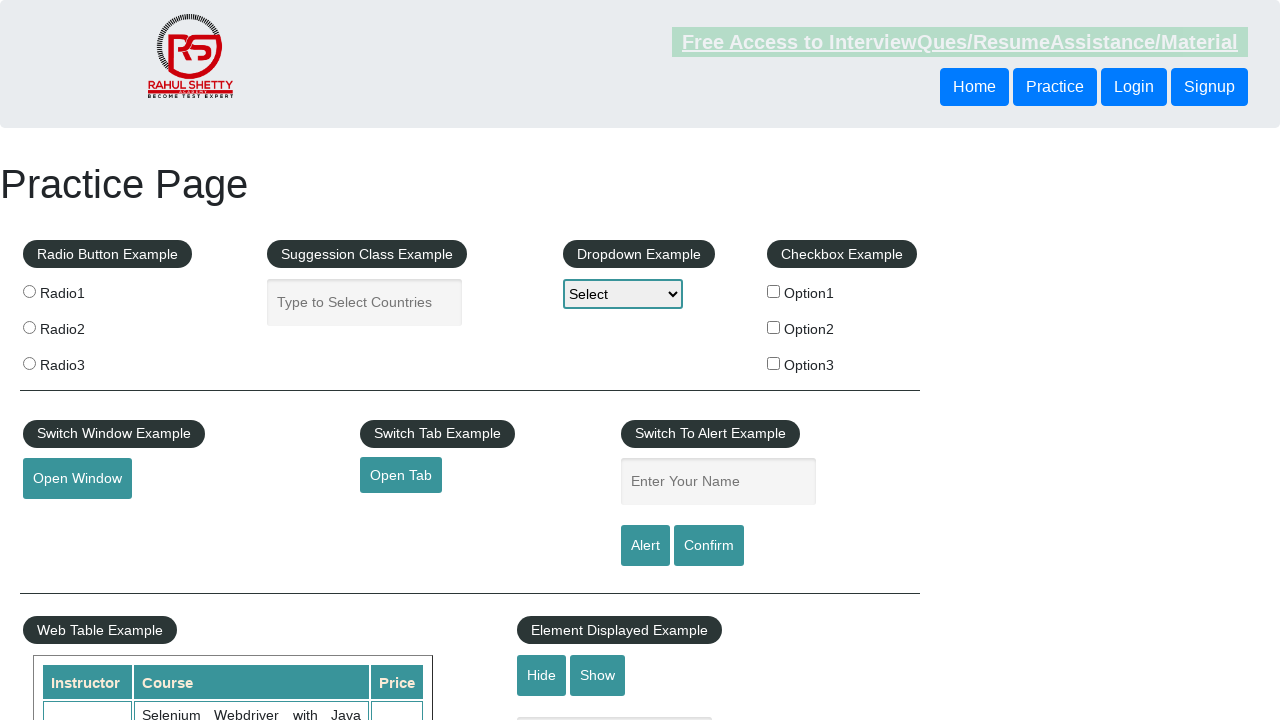

Waited for dialog to be processed
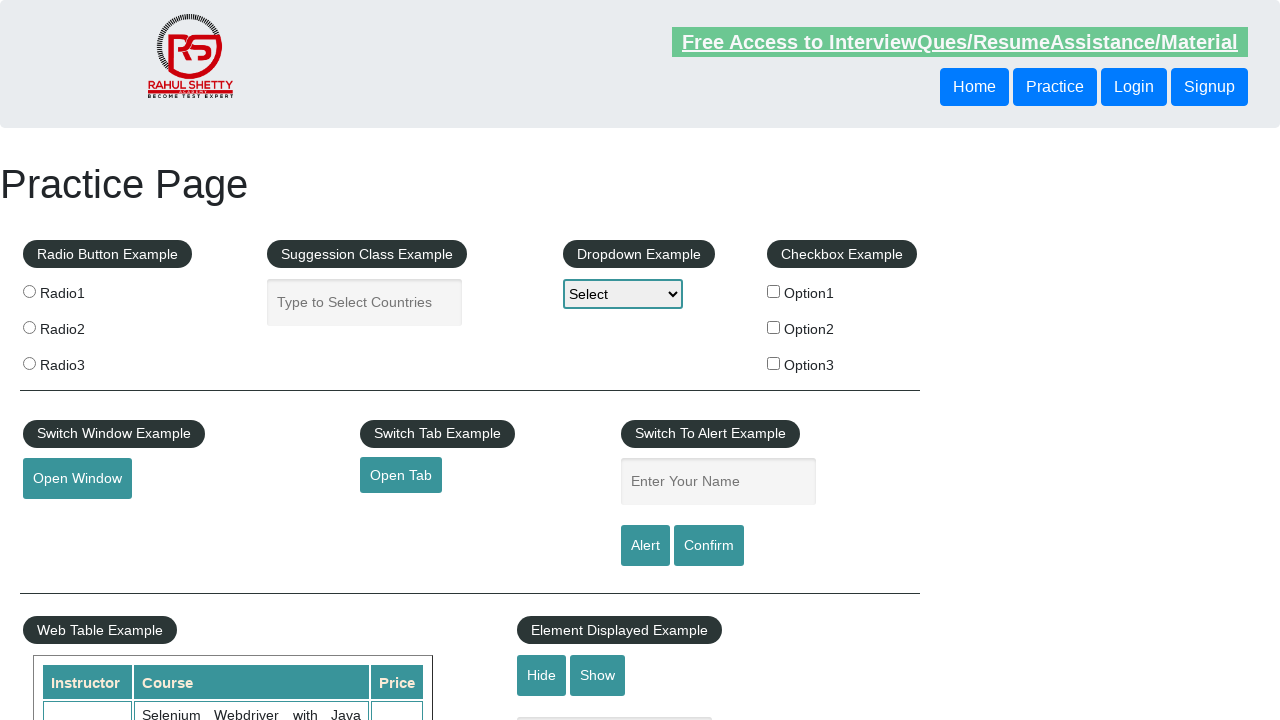

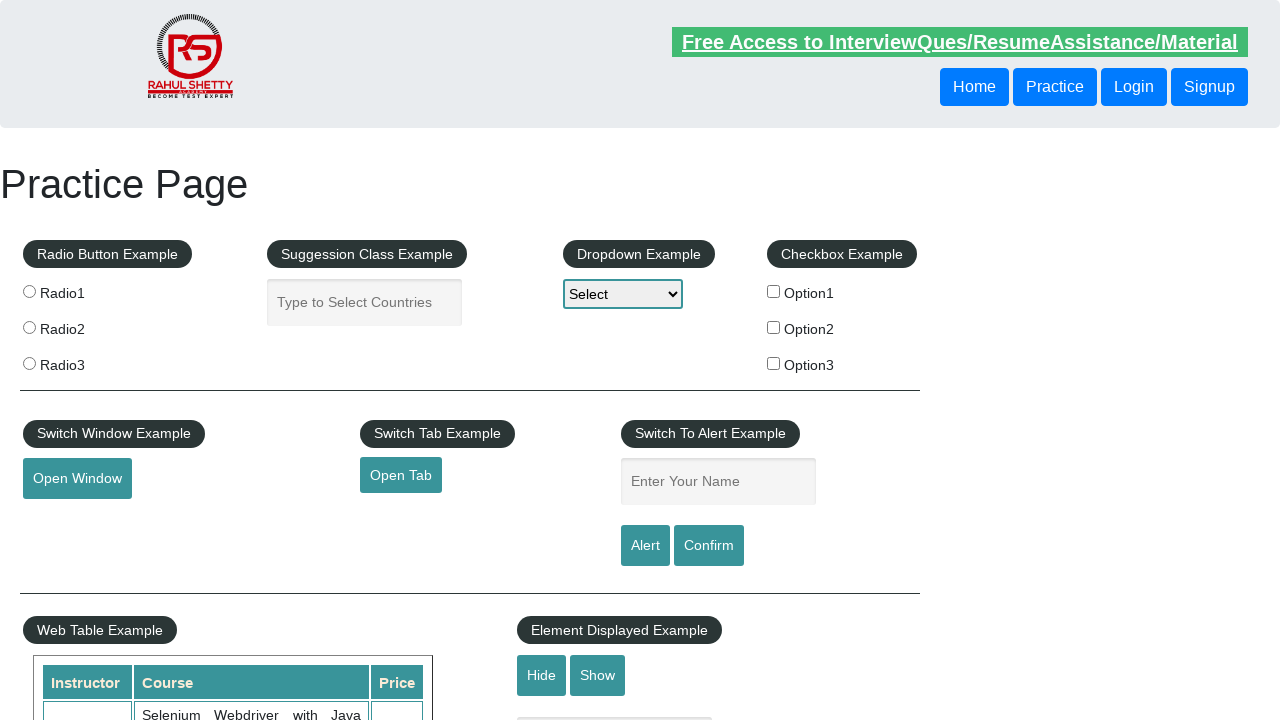